Navigates to SpiceJet website, maximizes the browser window, and retrieves basic browser information like title and current URL

Starting URL: https://www.spicejet.com/

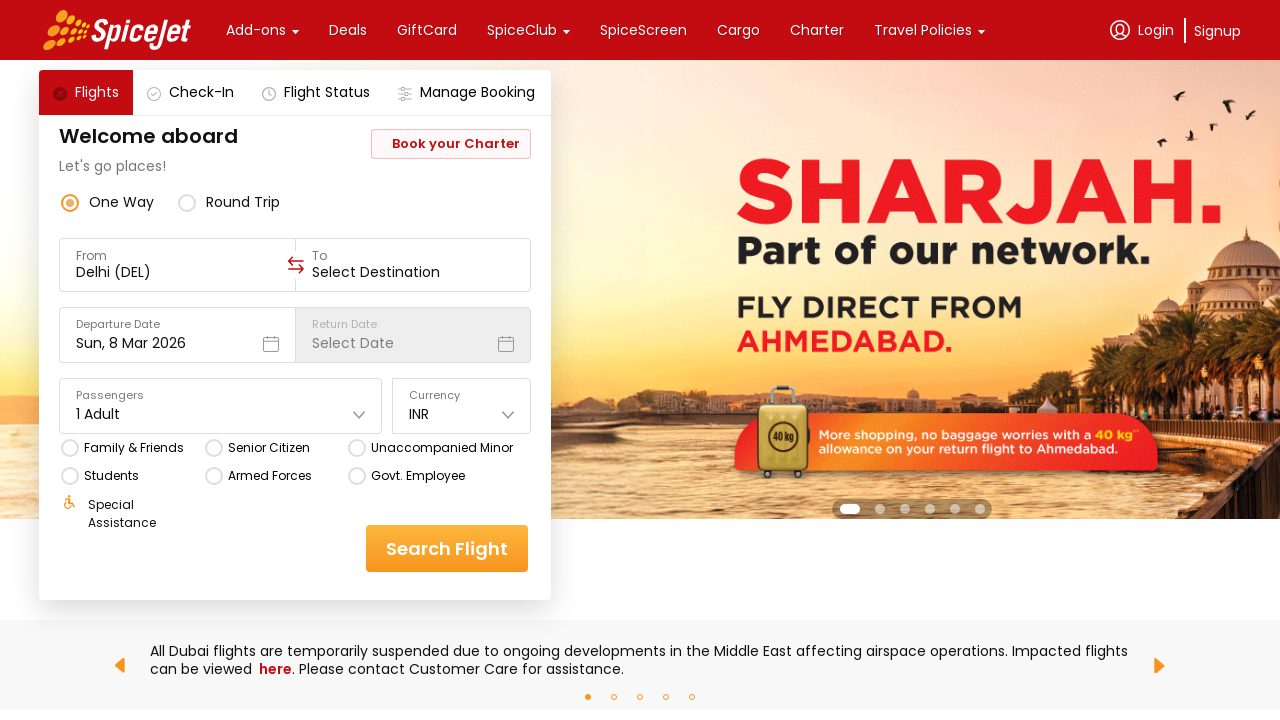

Set browser viewport to 1920x1080
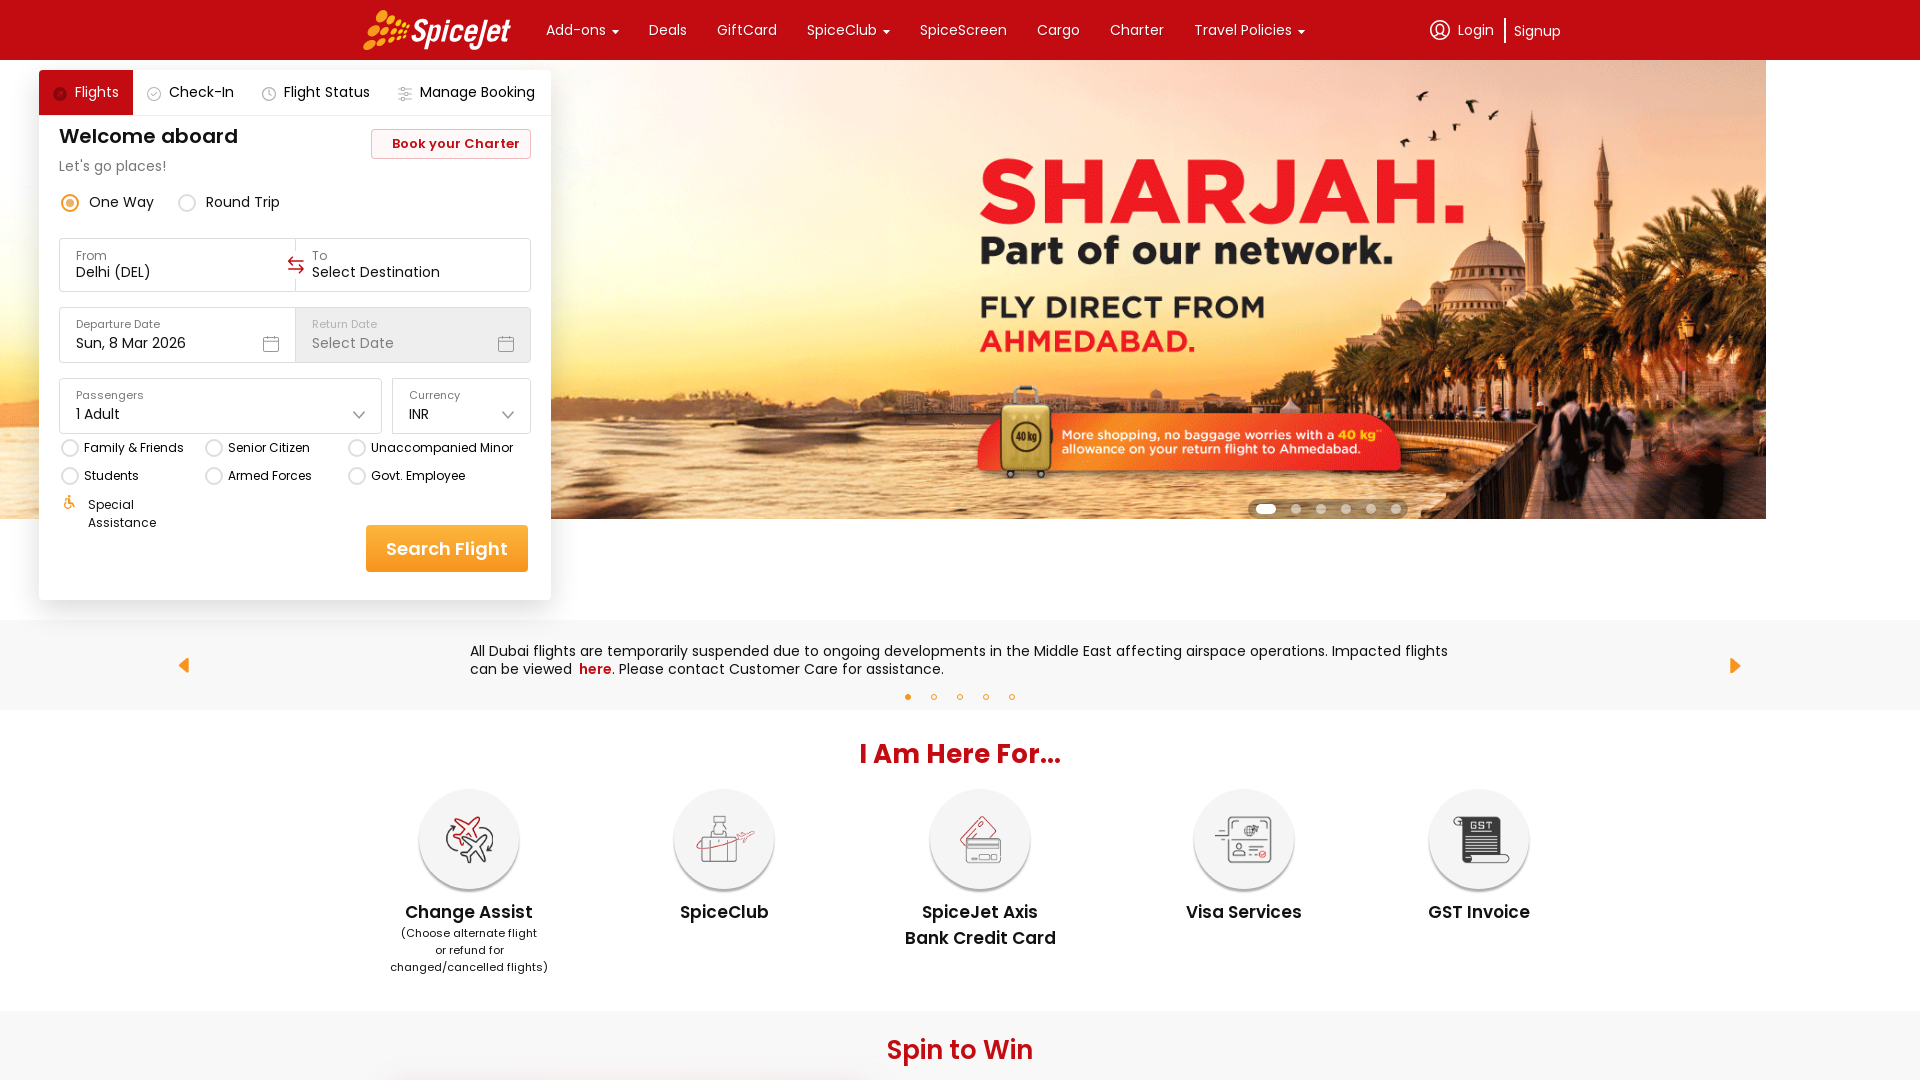

Waited for page to reach domcontentloaded state
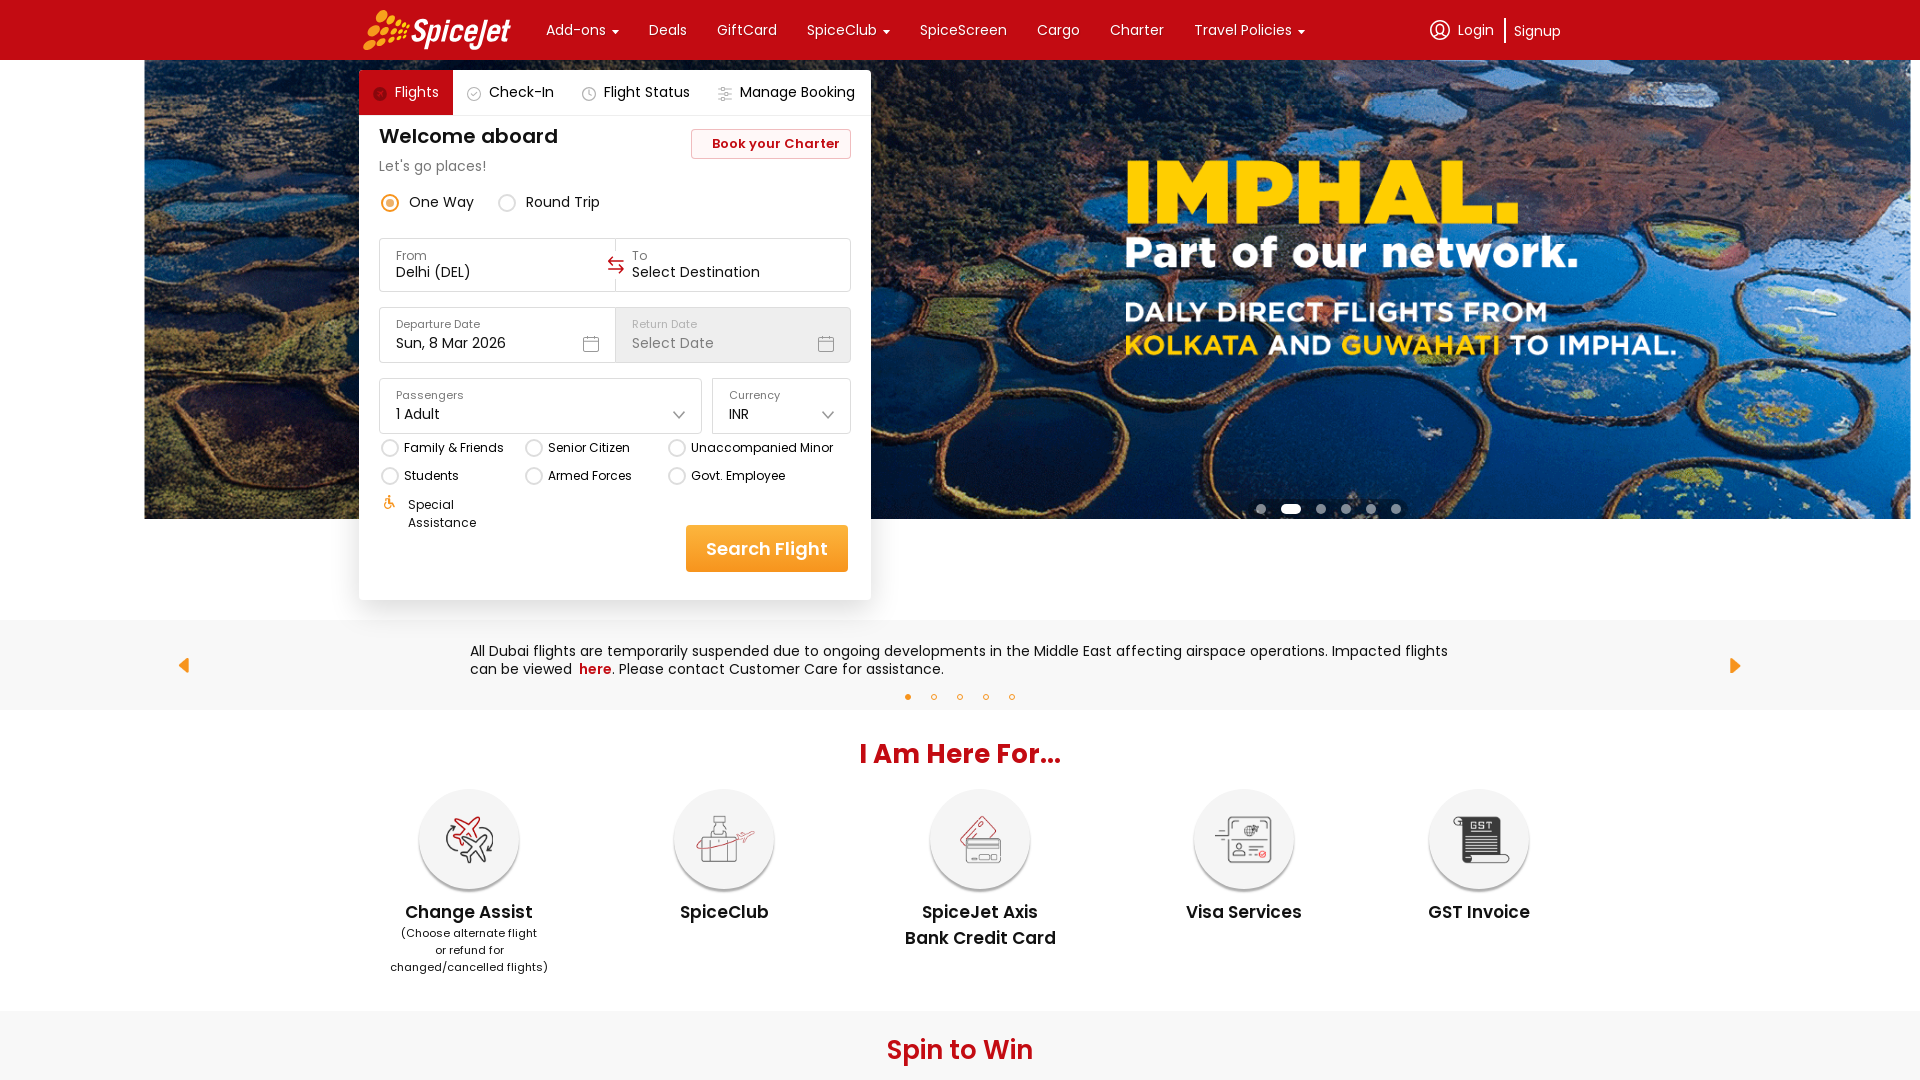

Retrieved page title: SpiceJet - Flight Booking for Domestic and International, Cheap Air Tickets
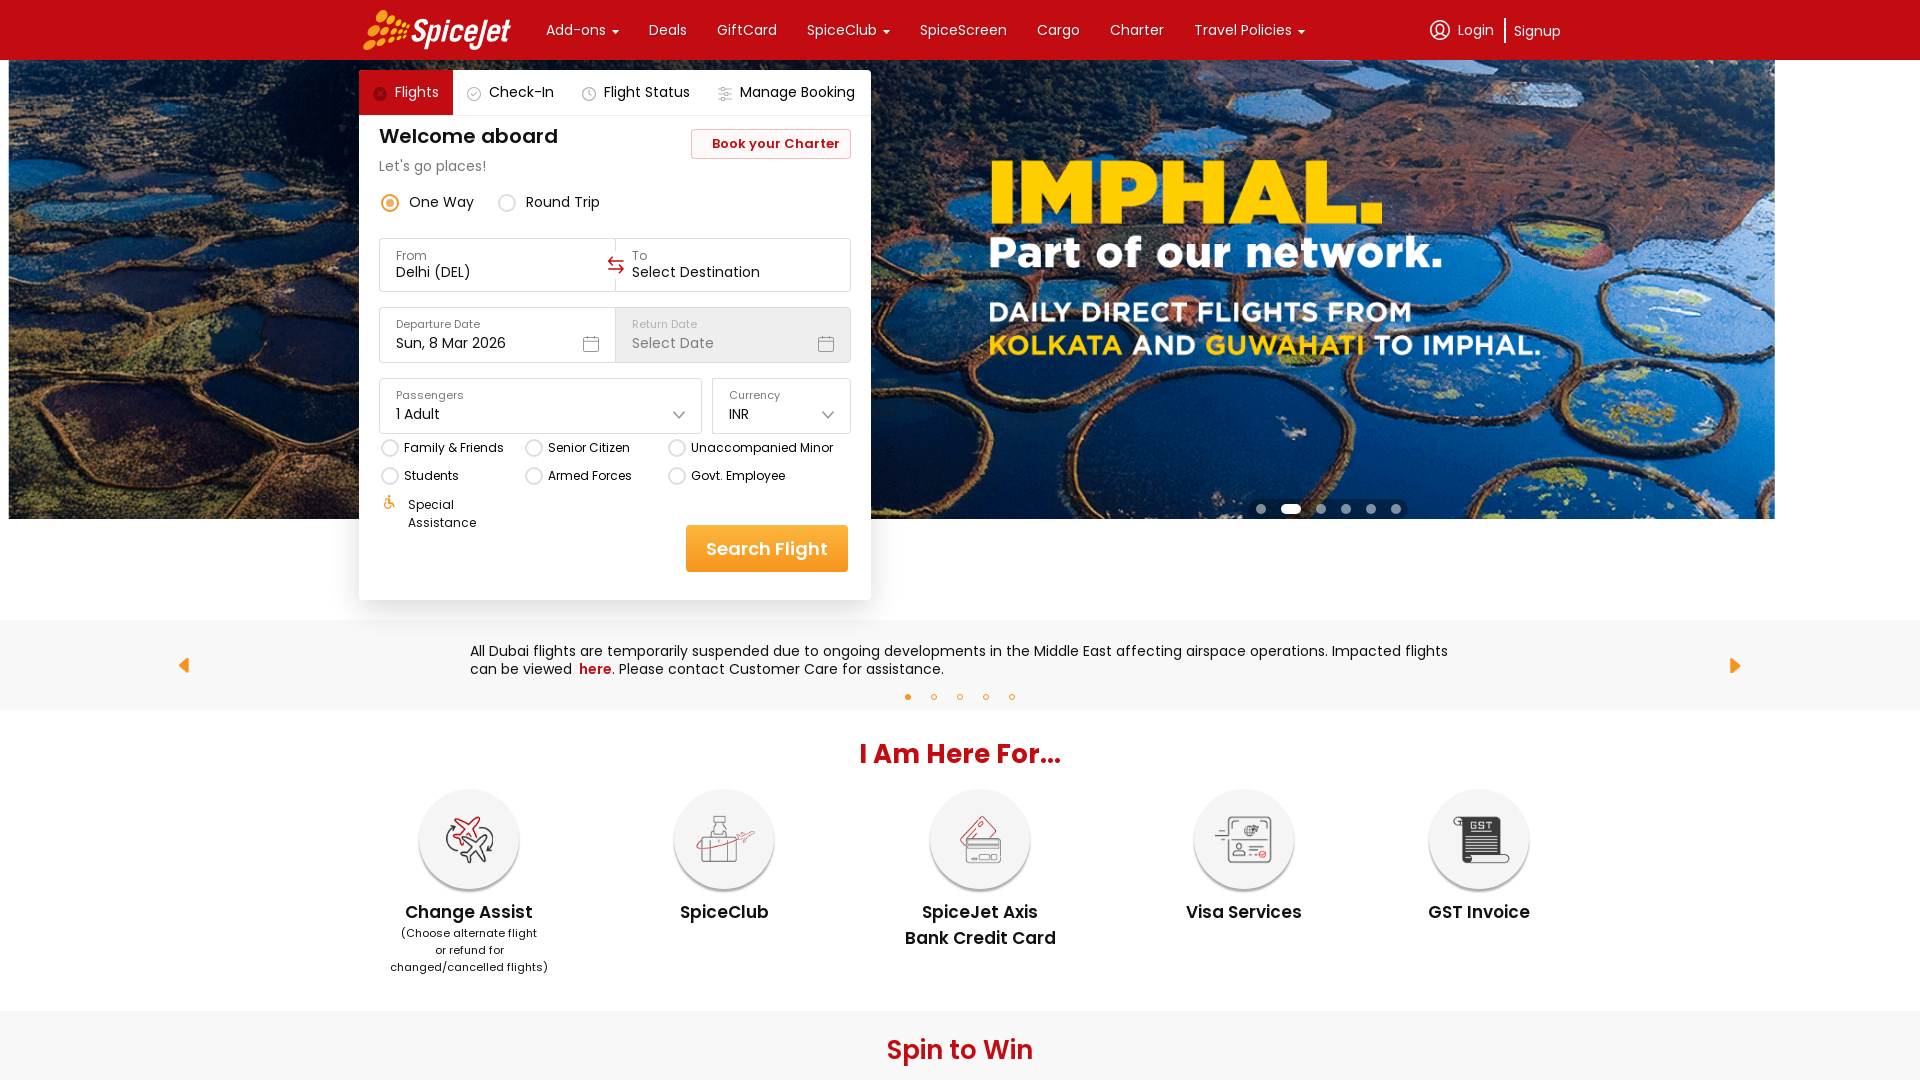

Retrieved current URL: https://www.spicejet.com/
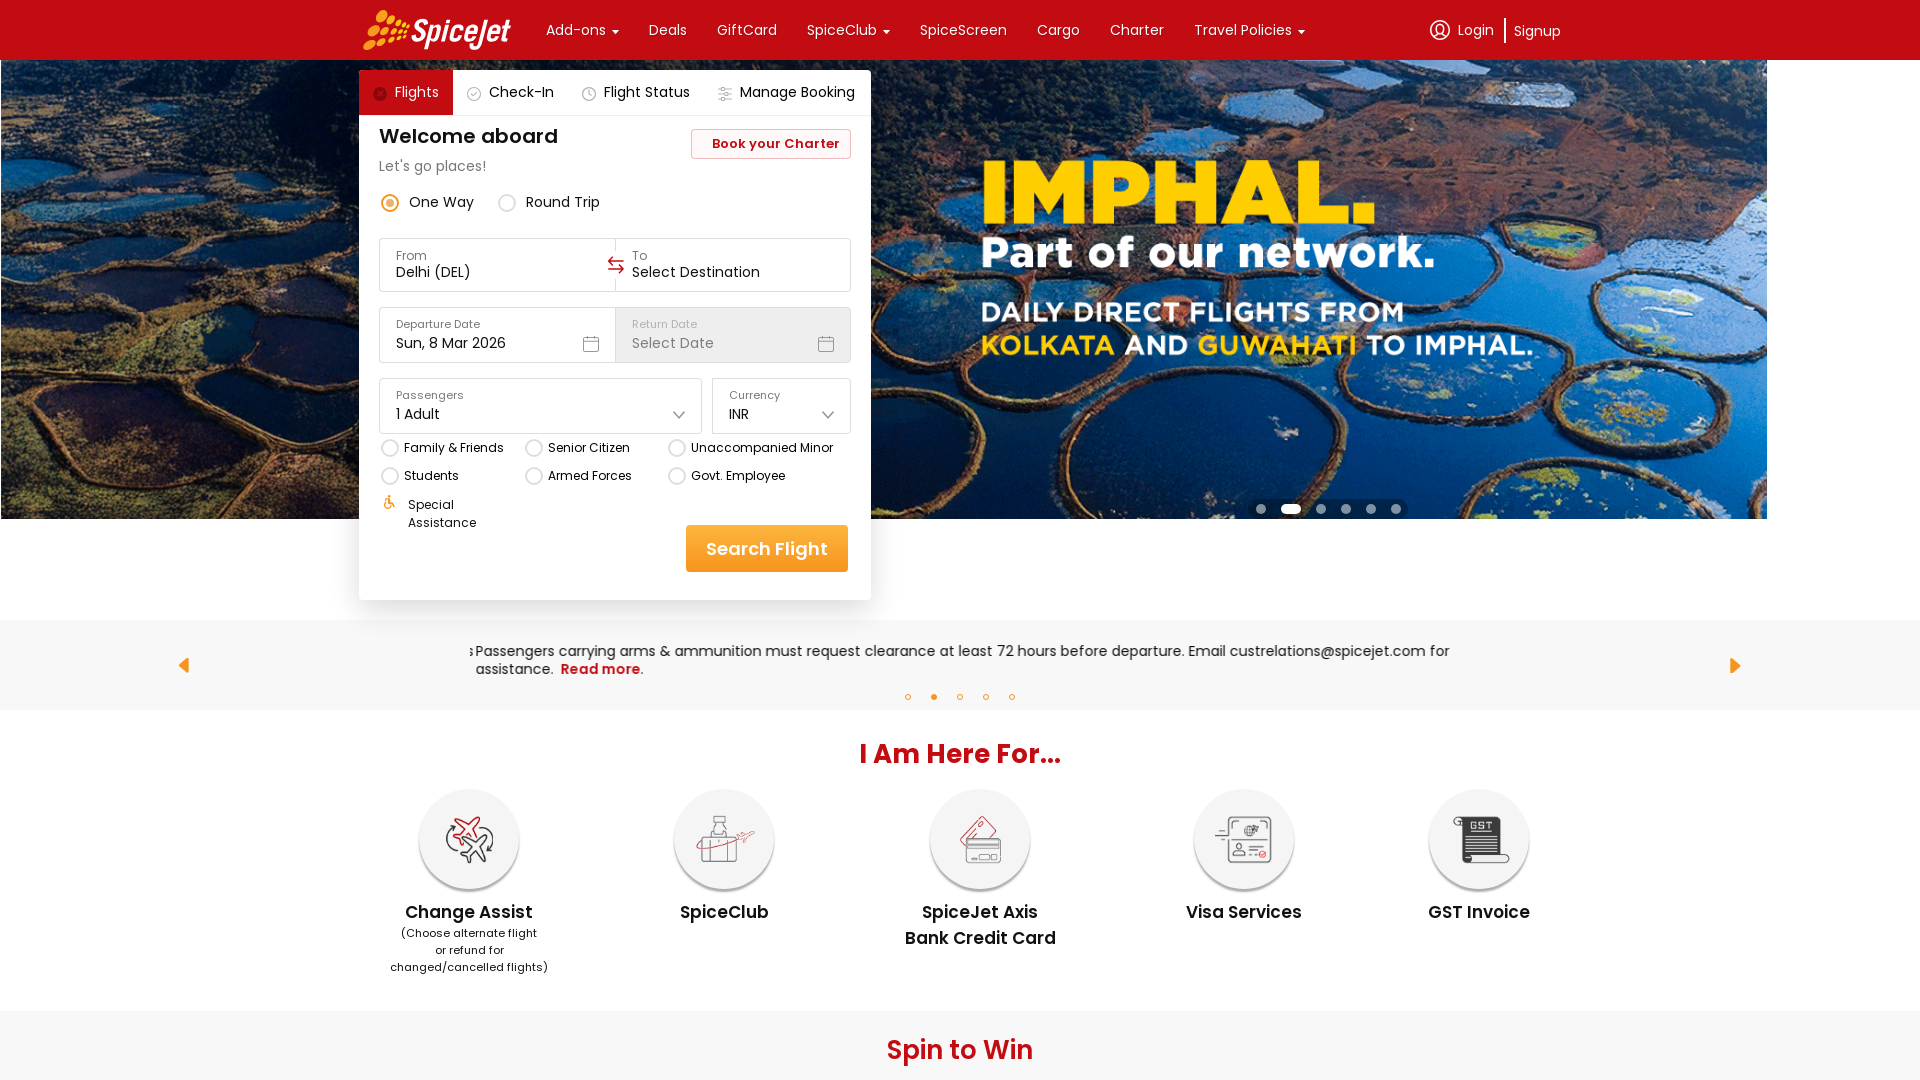

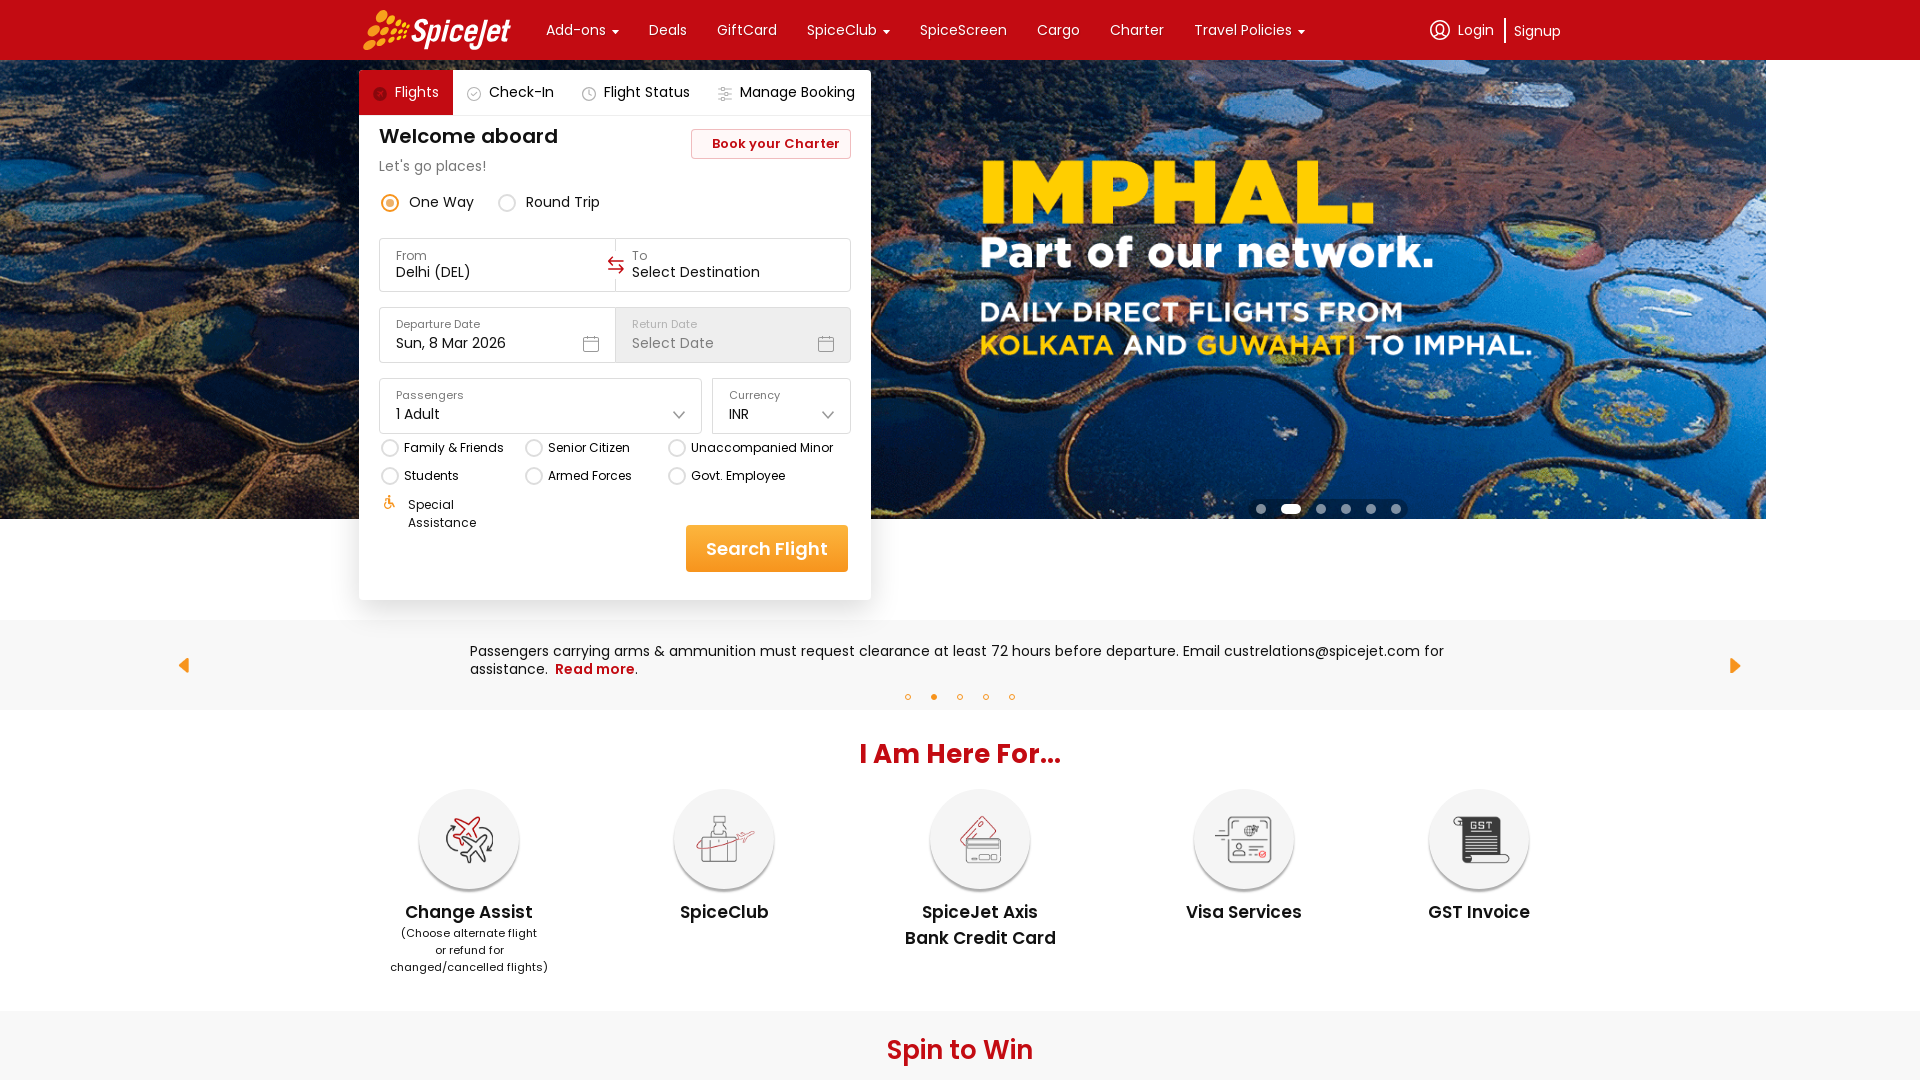